Tests window handling functionality by clicking a link that opens a new window, switching to the child window to verify its title, closing it, then switching back to the parent window to verify its title.

Starting URL: https://the-internet.herokuapp.com/windows

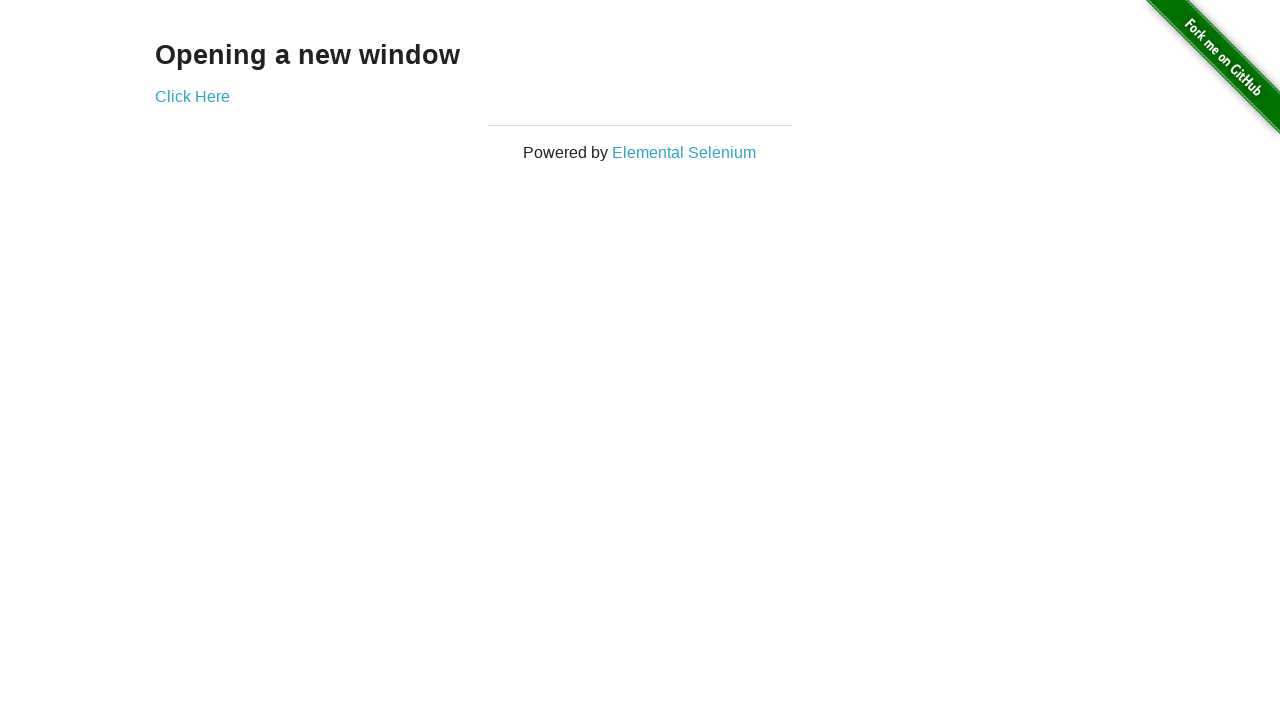

Retrieved parent window reference
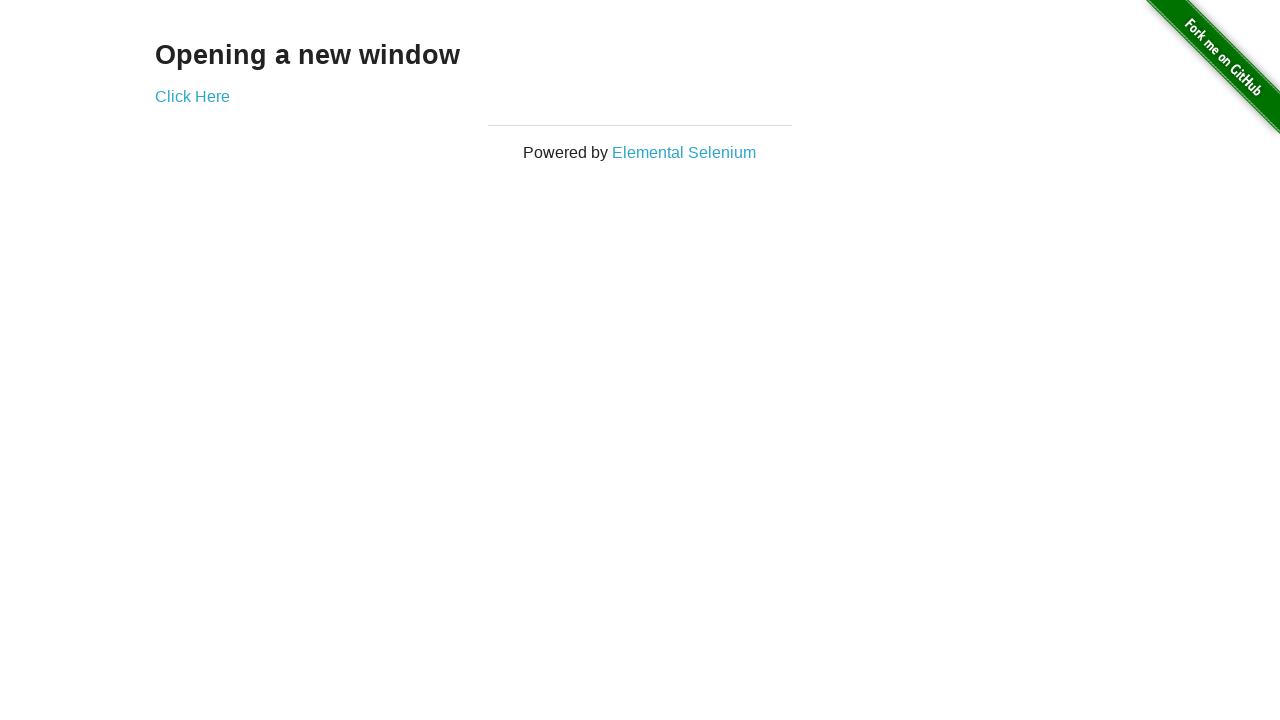

Clicked 'Click Here' link to open new window at (192, 96) on xpath=(//a[normalize-space()='Click Here'])[1]
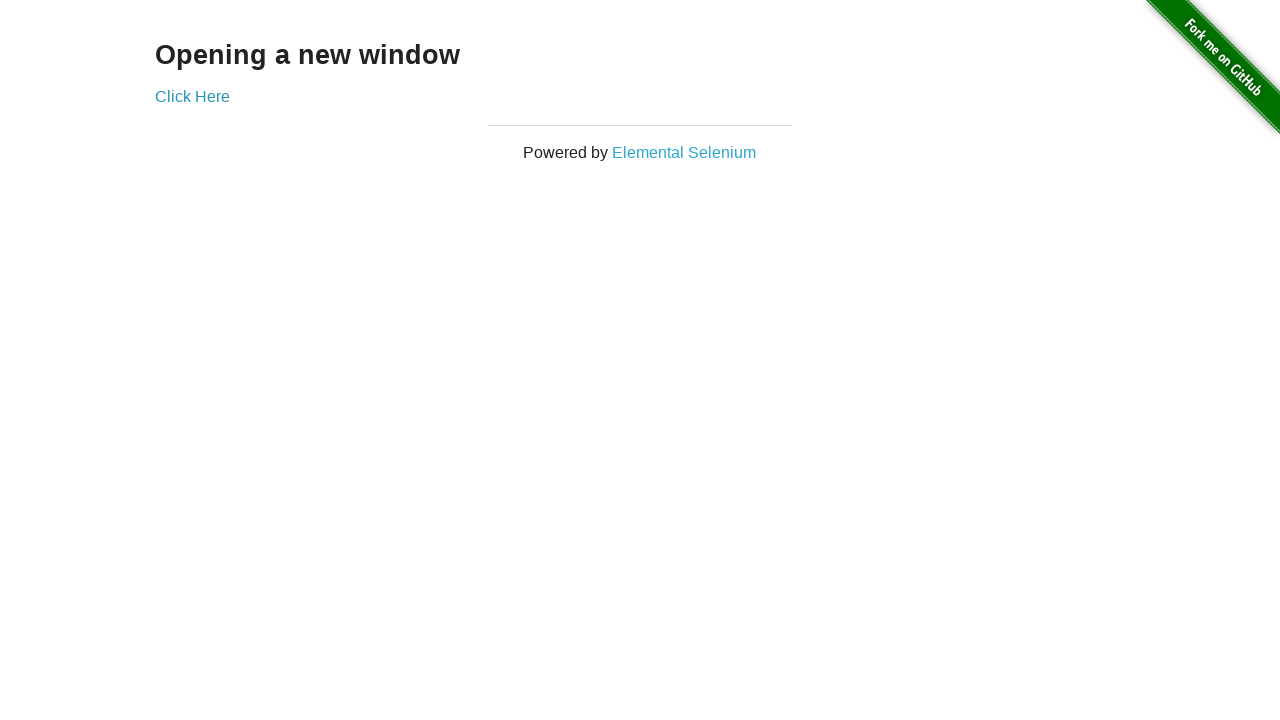

Obtained new child window page object
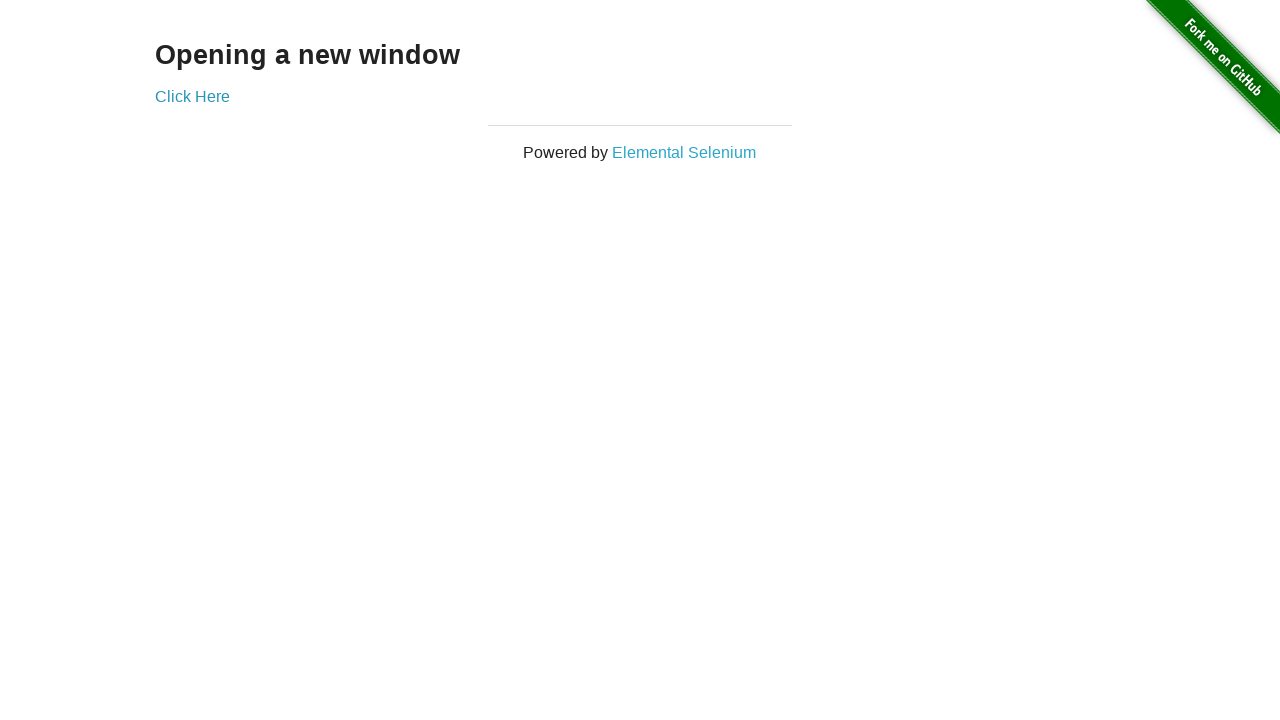

Child window finished loading
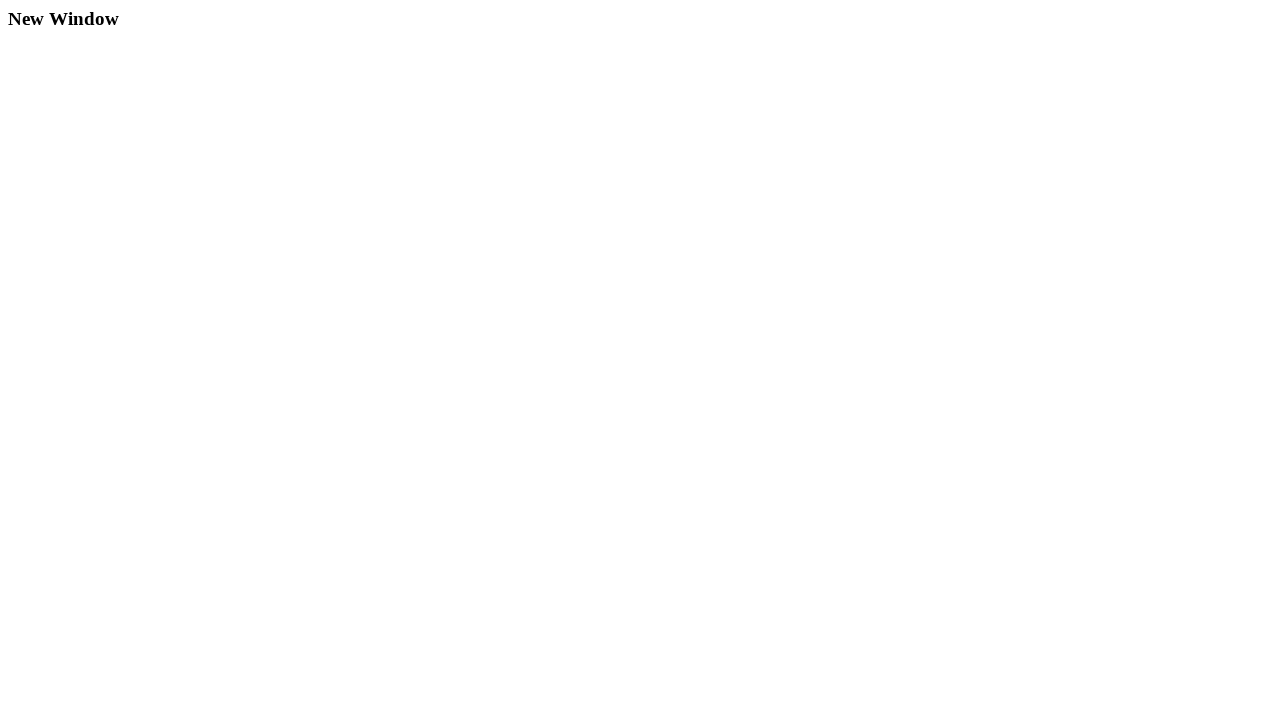

Verified child window title is 'New Window'
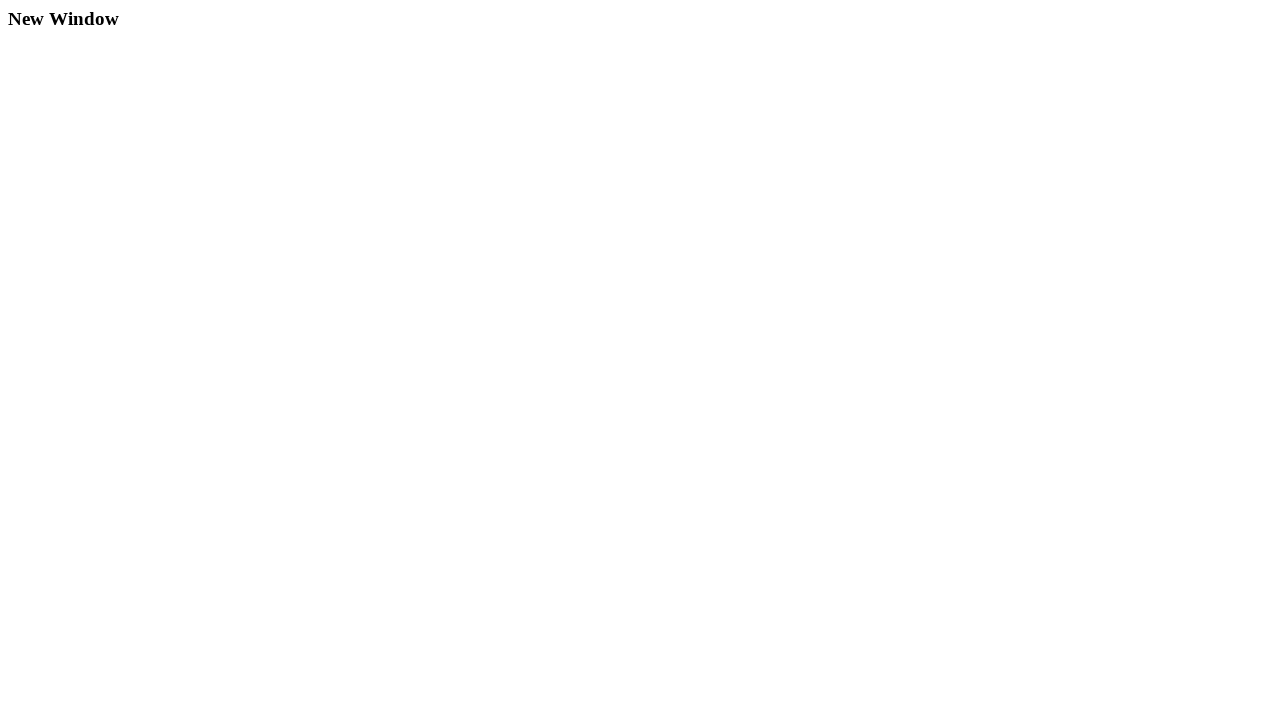

Closed child window
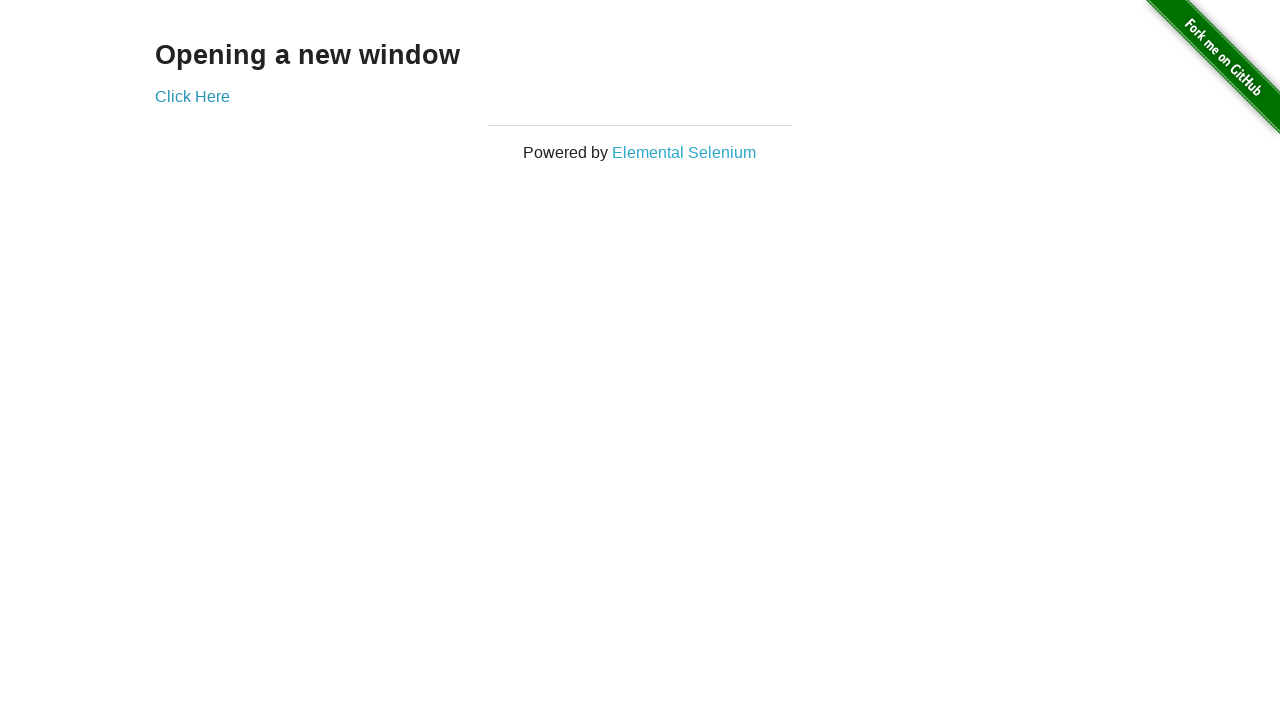

Verified parent window title is 'The Internet'
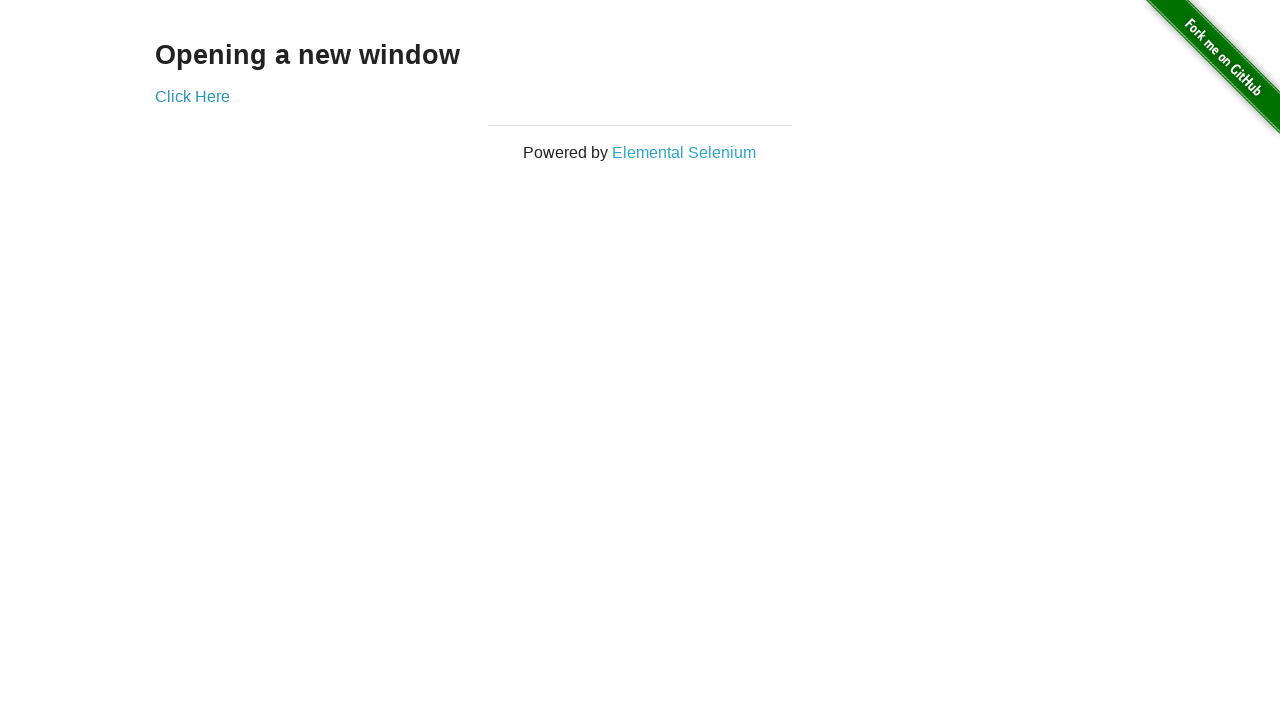

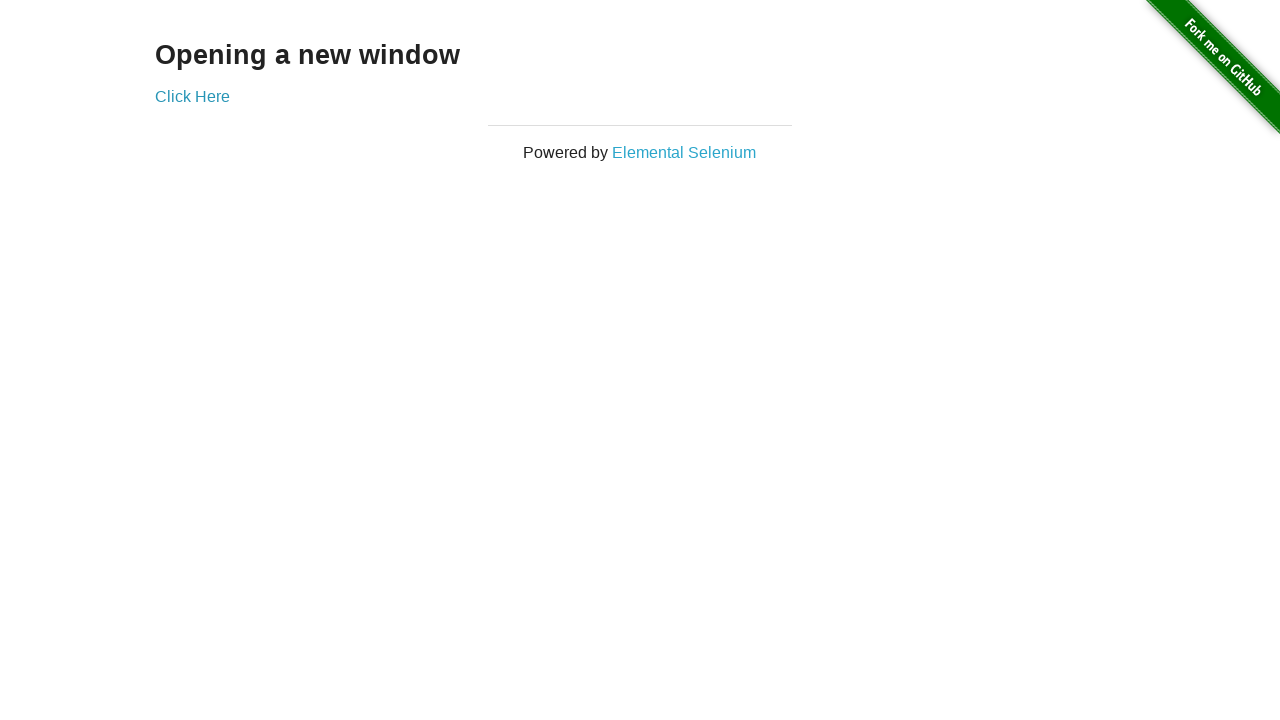